Tests double-click button functionality and verifies the success message.

Starting URL: https://demoqa.com/buttons

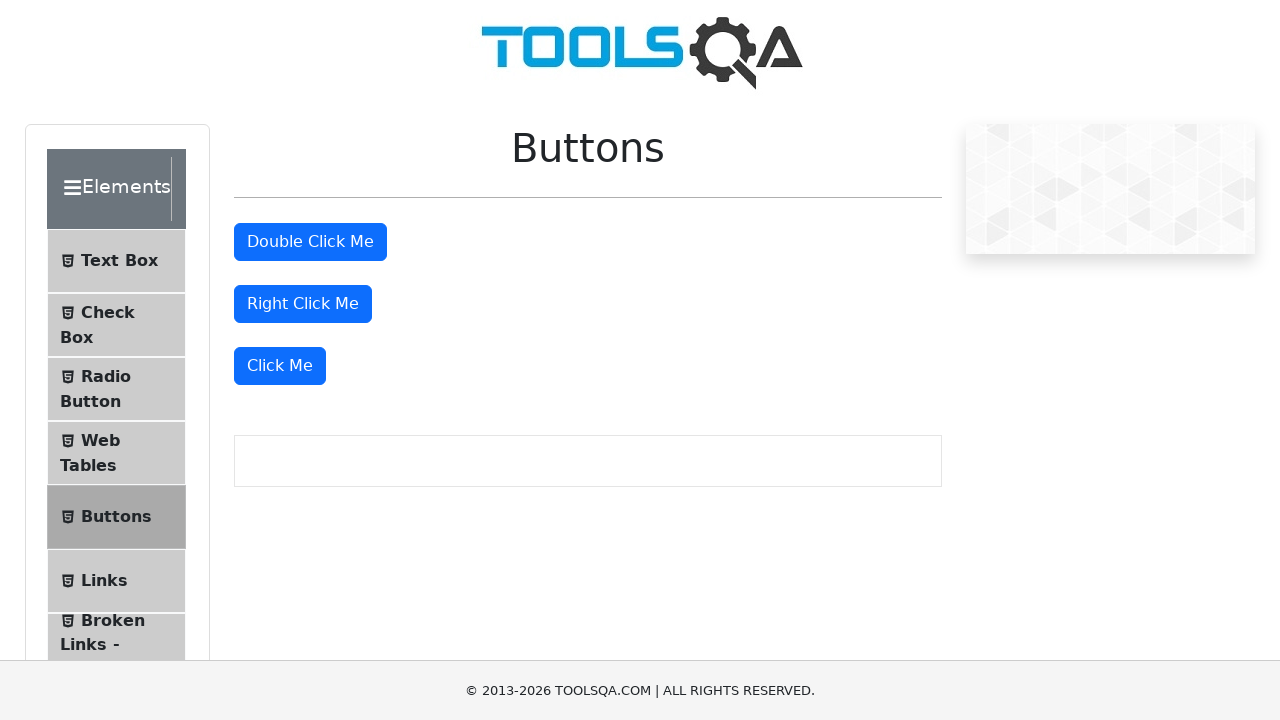

Navigated to https://demoqa.com/buttons
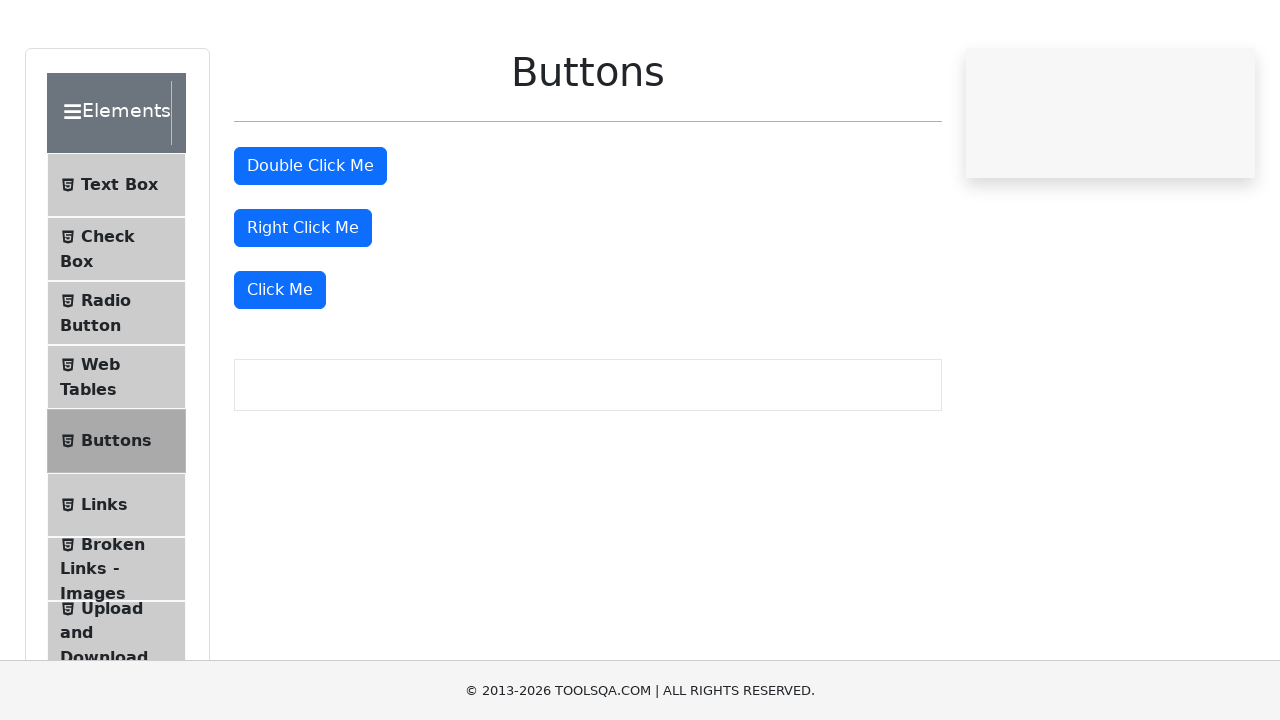

Double-clicked the double click button at (310, 242) on #doubleClickBtn
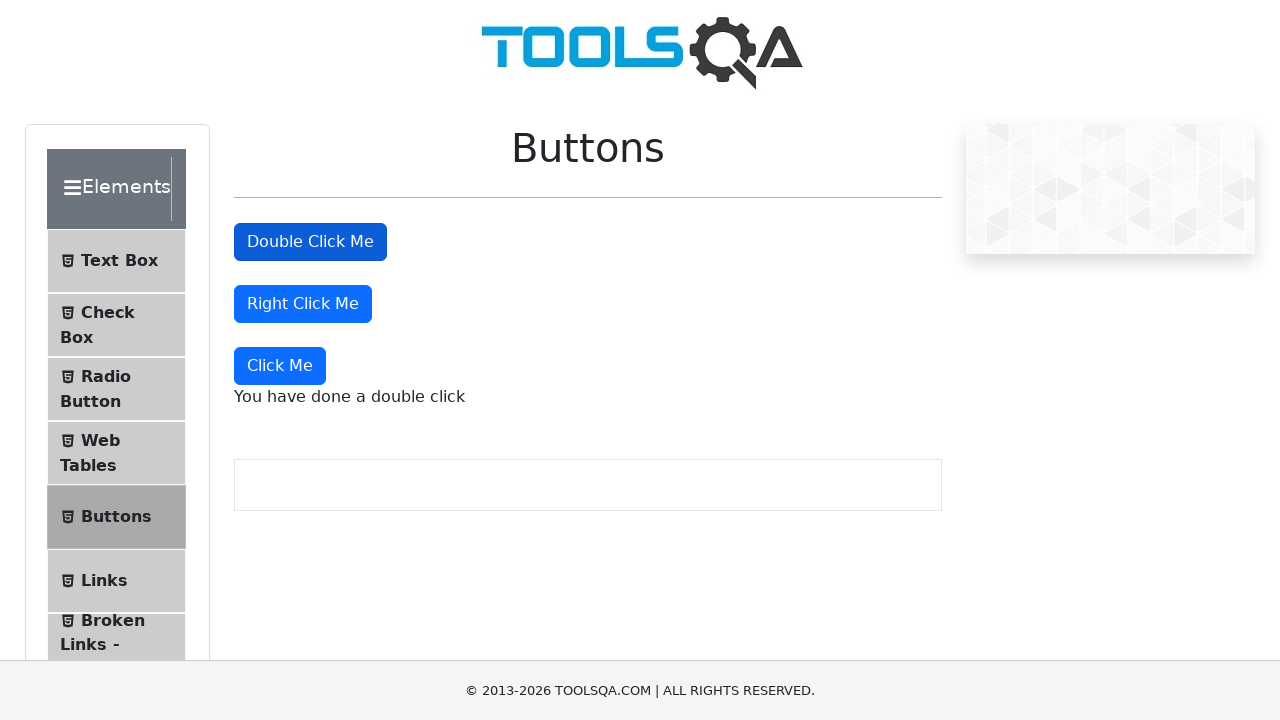

Verified success message 'You have done a double click' is displayed
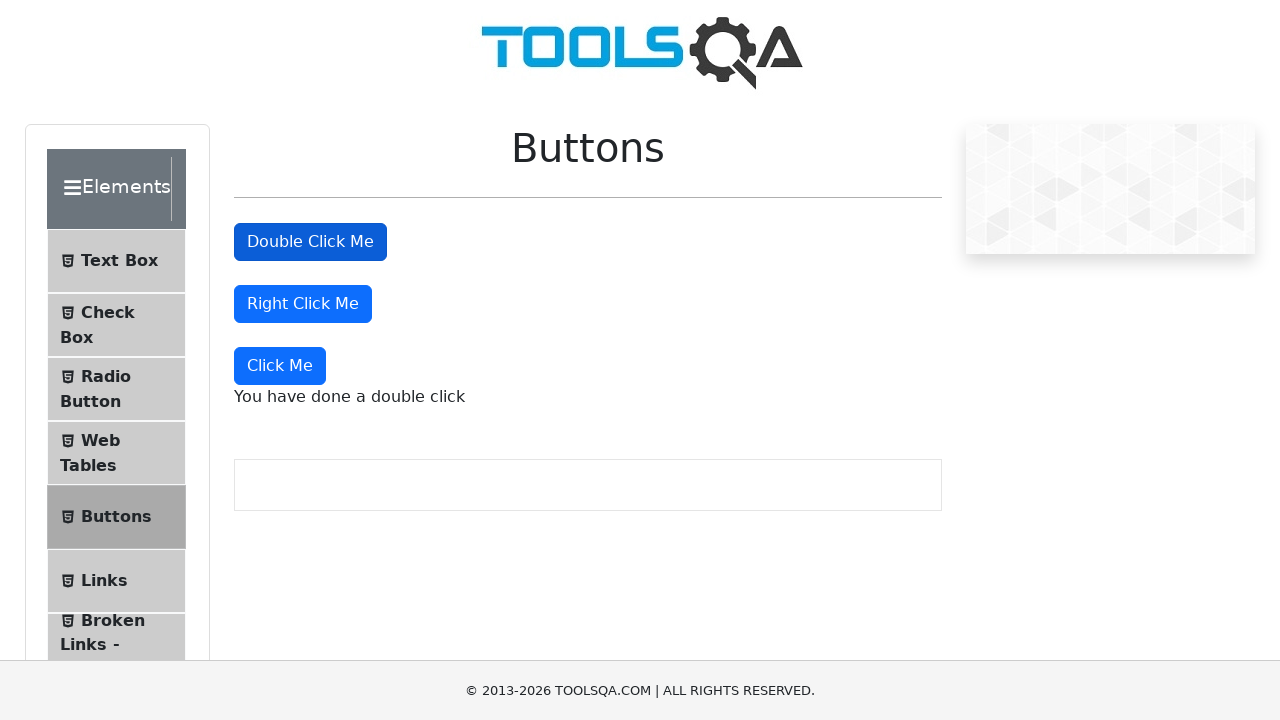

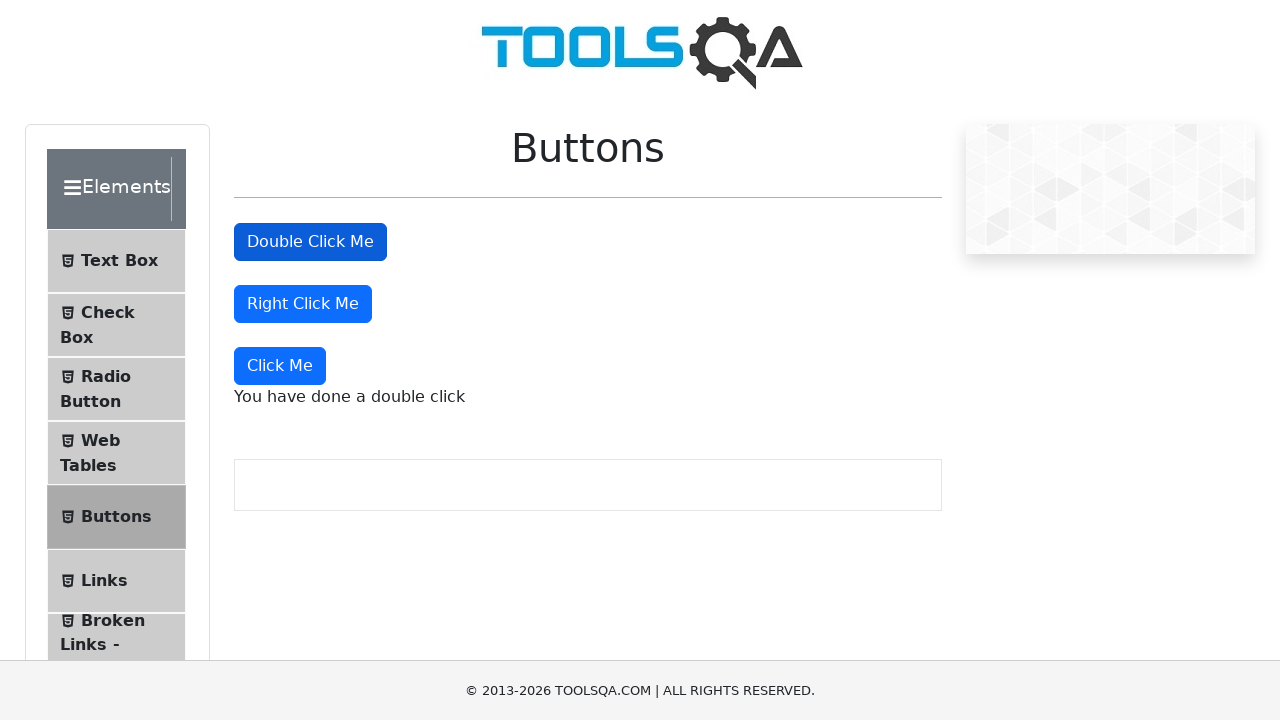